Navigates to the GWT Project Showcase checkbox demo page and clicks on a checkbox element to test checkbox functionality

Starting URL: http://samples.gwtproject.org/samples/Showcase/Showcase.html#!CwCheckBox

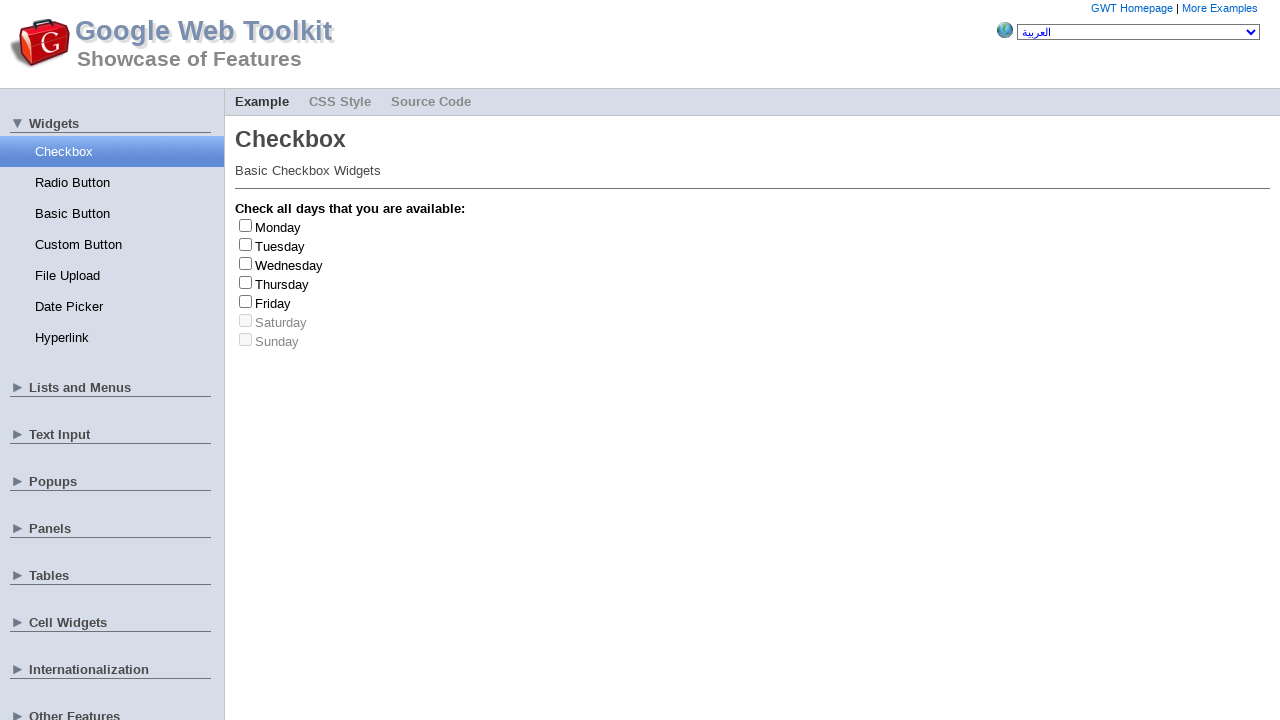

Waited for checkbox element to load on GWT Showcase page
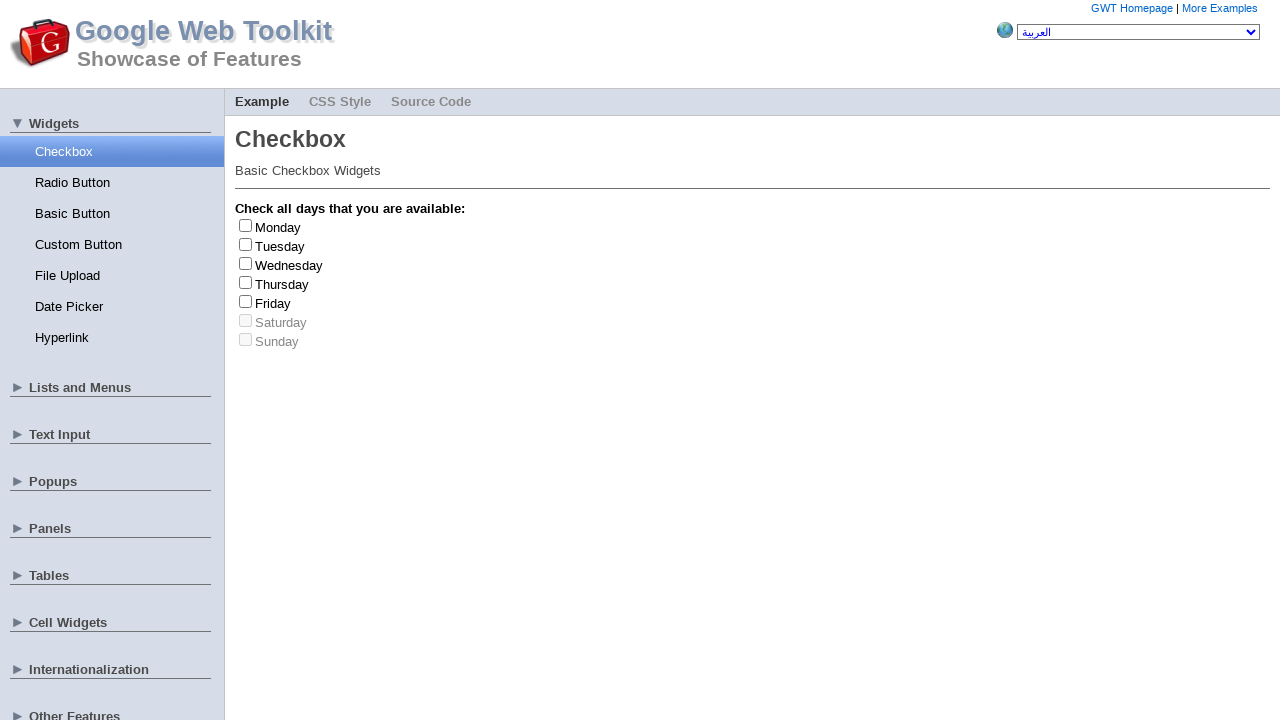

Clicked on the first checkbox element to test checkbox functionality at (246, 225) on input[type='checkbox']
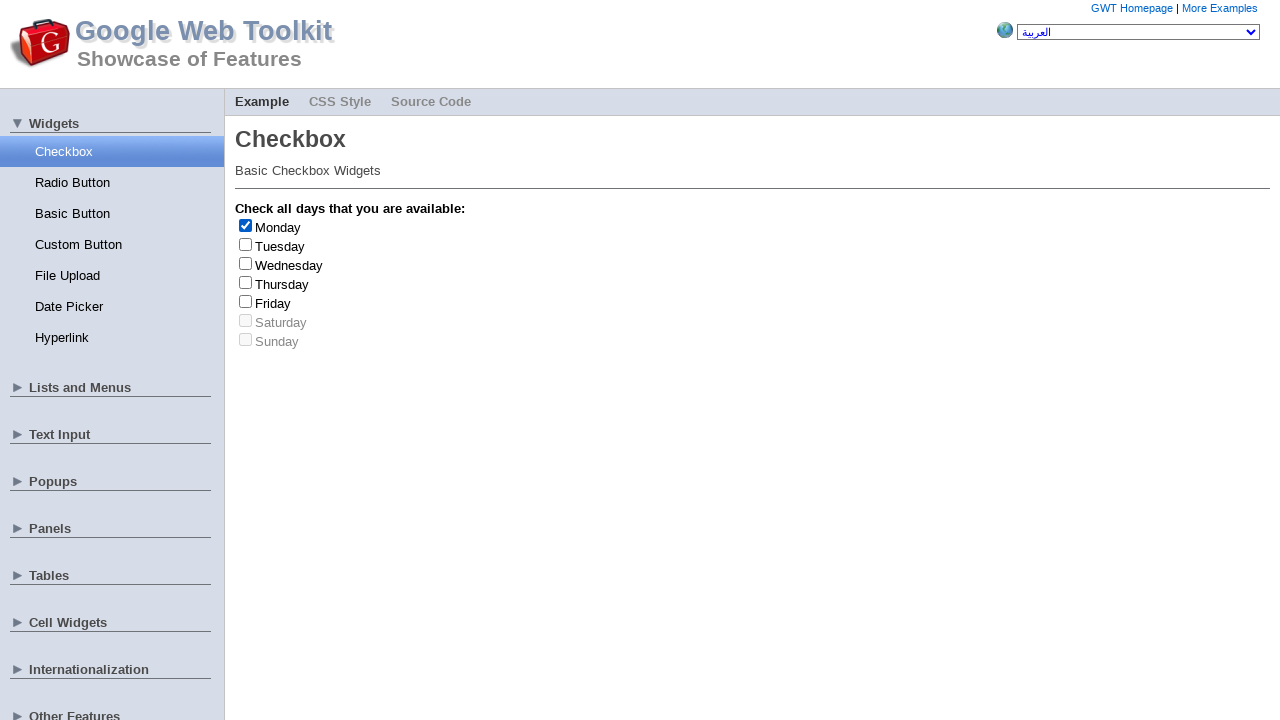

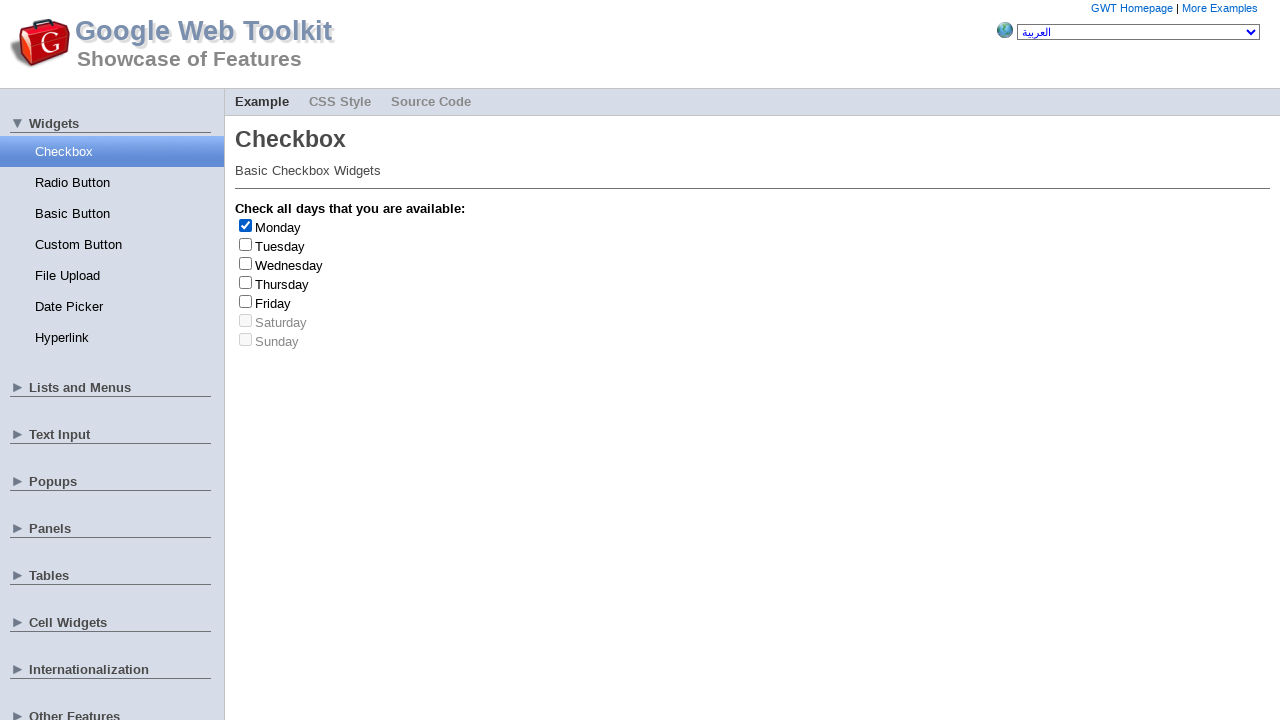